Navigates to an online Bejeweled game, clicks the play button to start the game, and toggles fullscreen mode.

Starting URL: https://www.bubbleshooter.net/game/bejeweled/

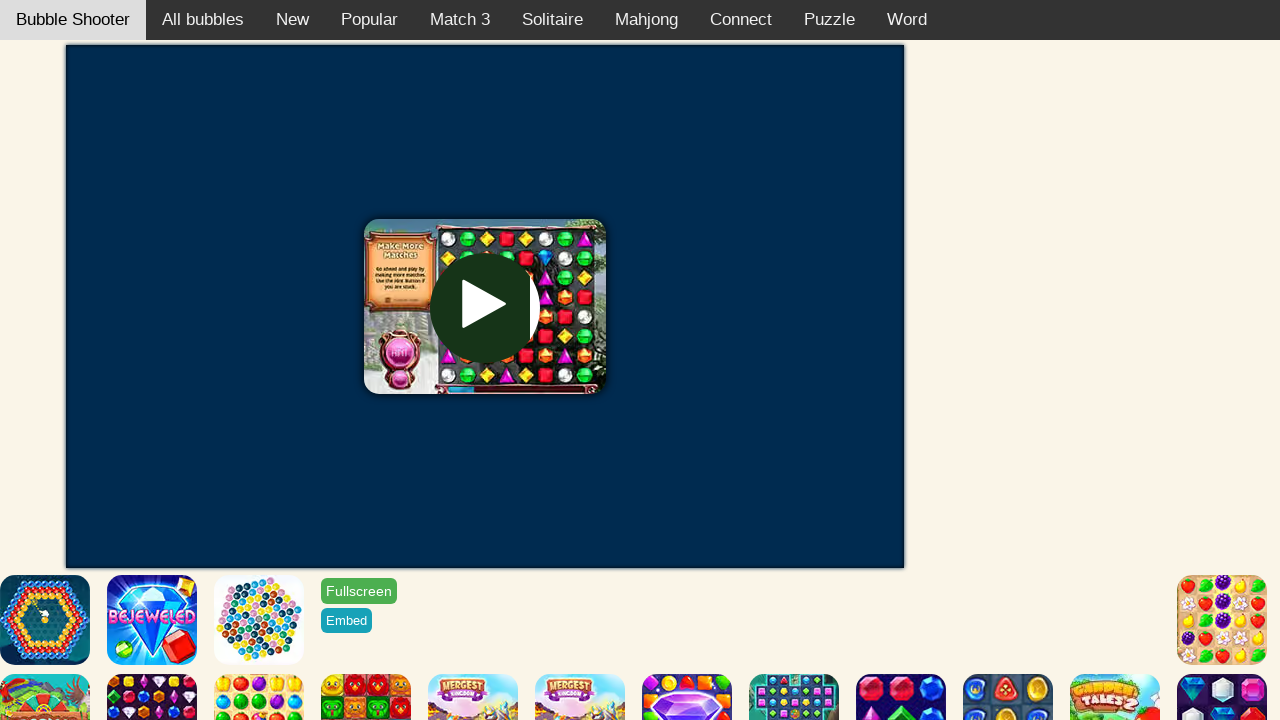

Navigated to Bejeweled game page
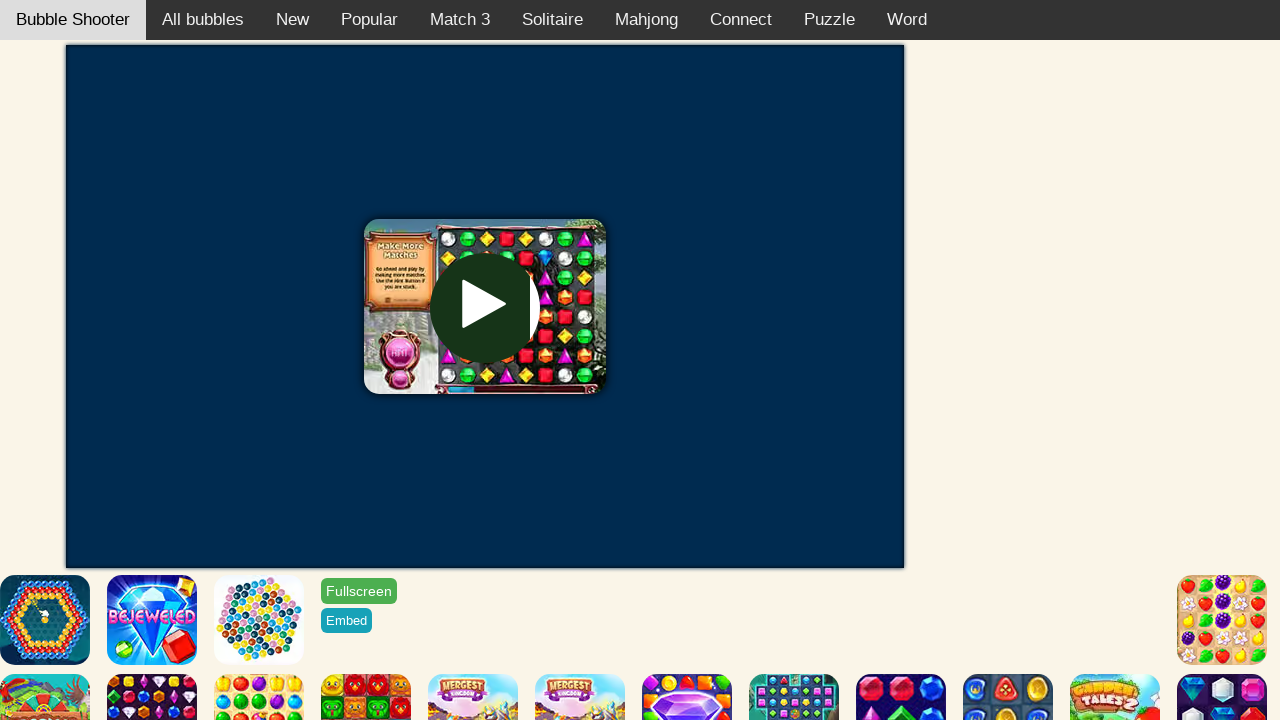

Clicked play button to start the game at (485, 308) on xpath=/html/body/div[2]/div[2]/div/div/div[2]/a/div
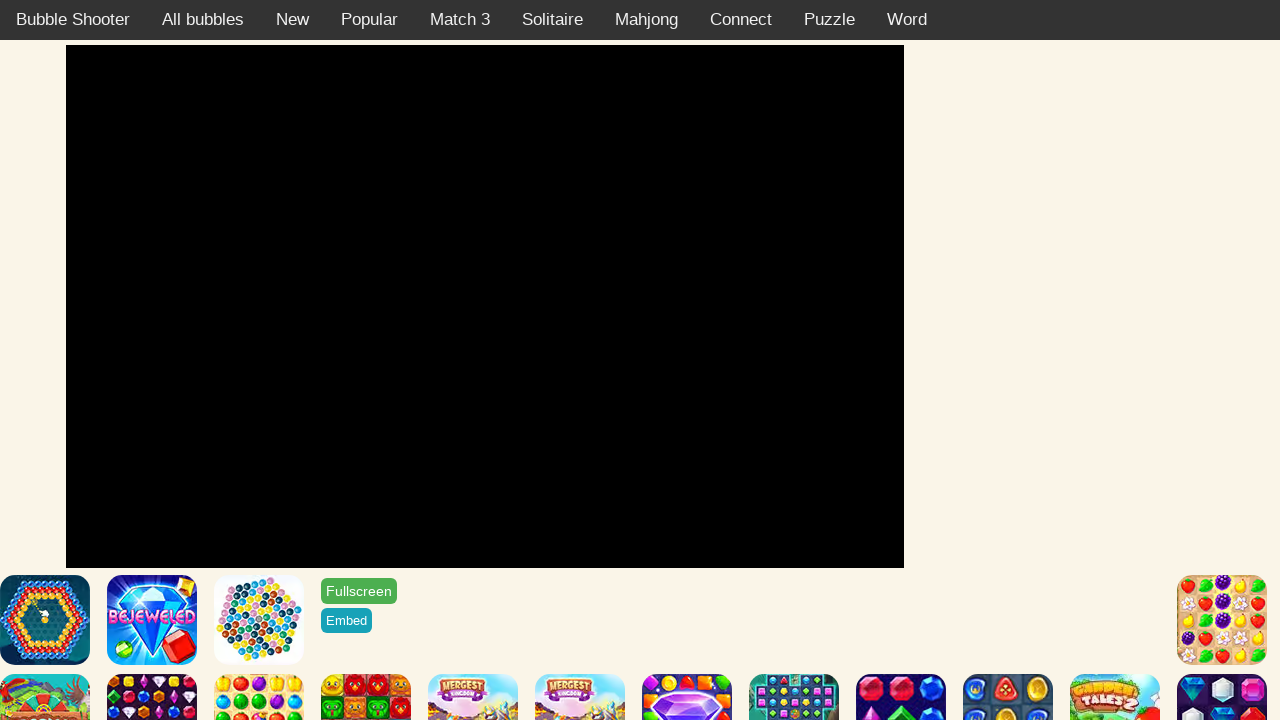

Toggled fullscreen mode at (359, 591) on #toggle_fullscreen
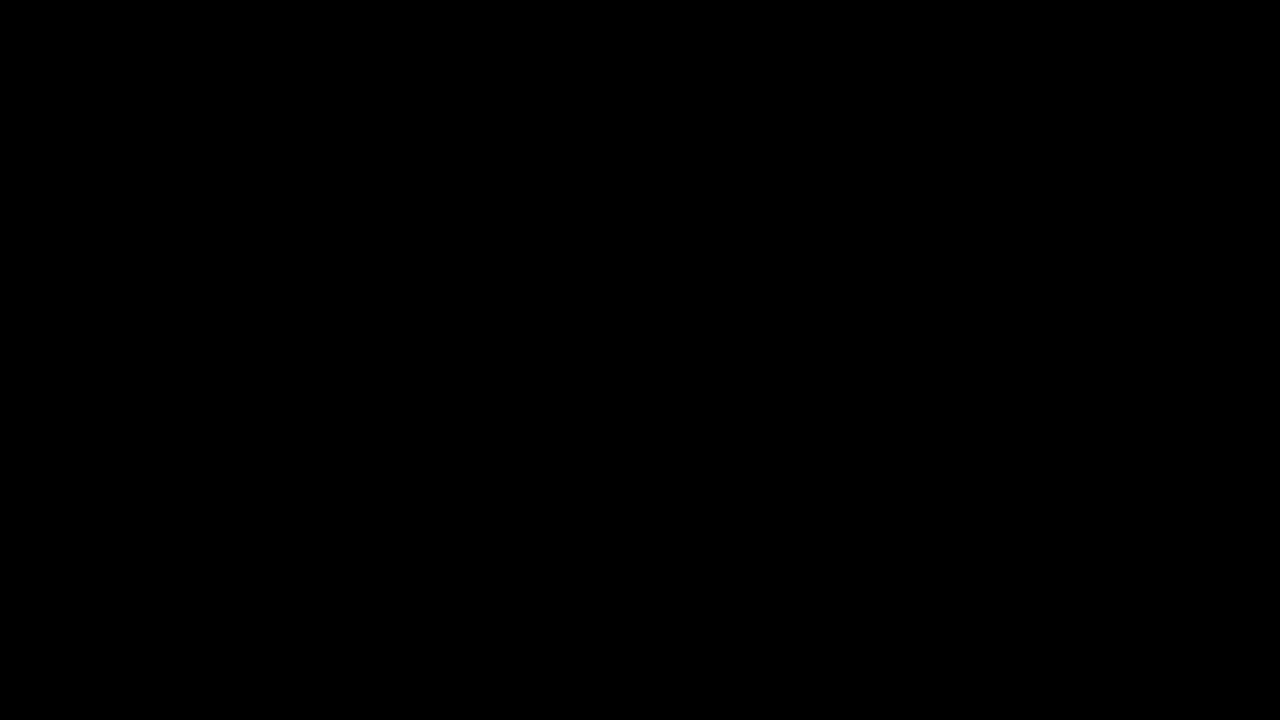

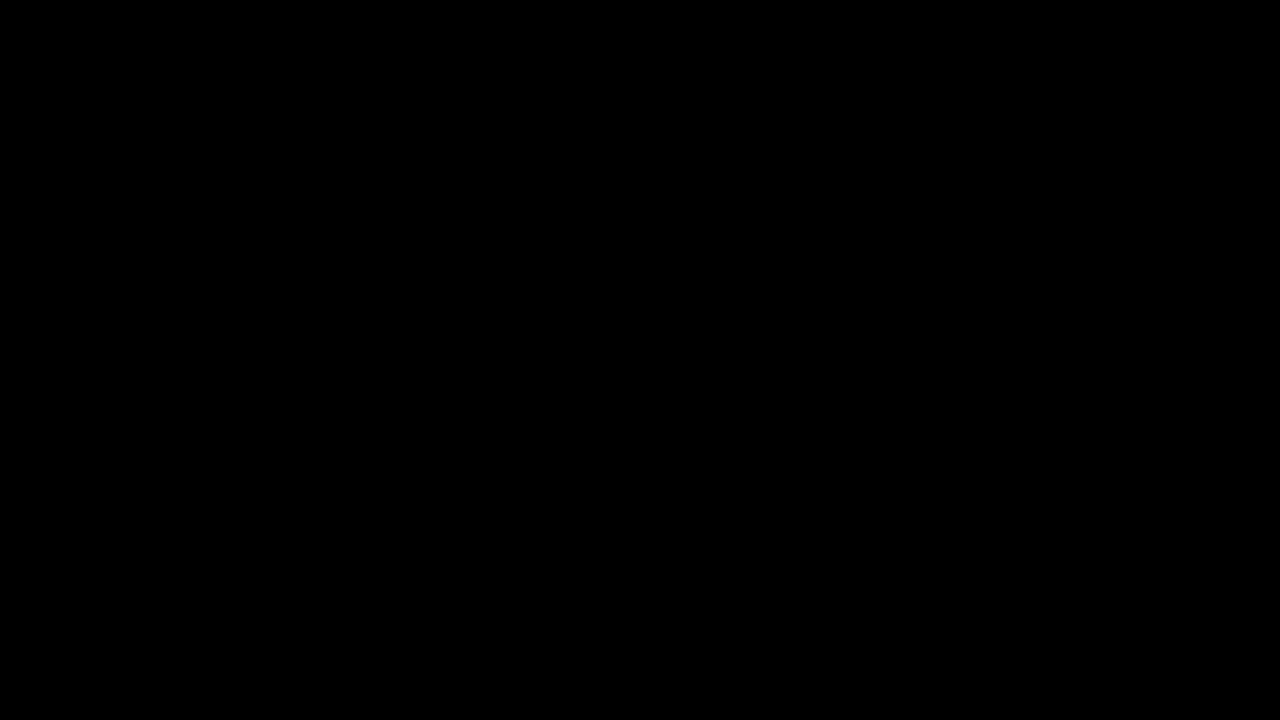